Tests a registration form by filling in personal information fields (first name, last name, email, phone, address) and submitting the form, then verifies successful registration message.

Starting URL: http://suninjuly.github.io/registration1.html

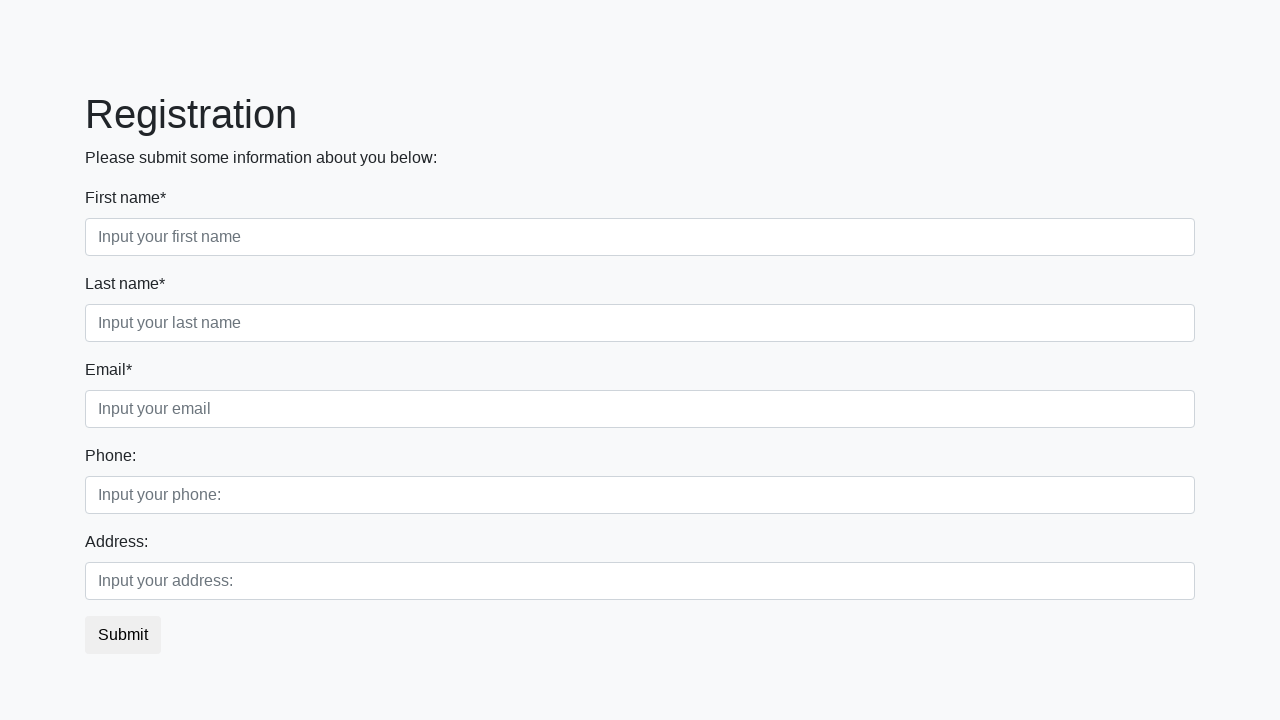

Filled first name field with 'Michael' on .first_block > :nth-child(1) > input
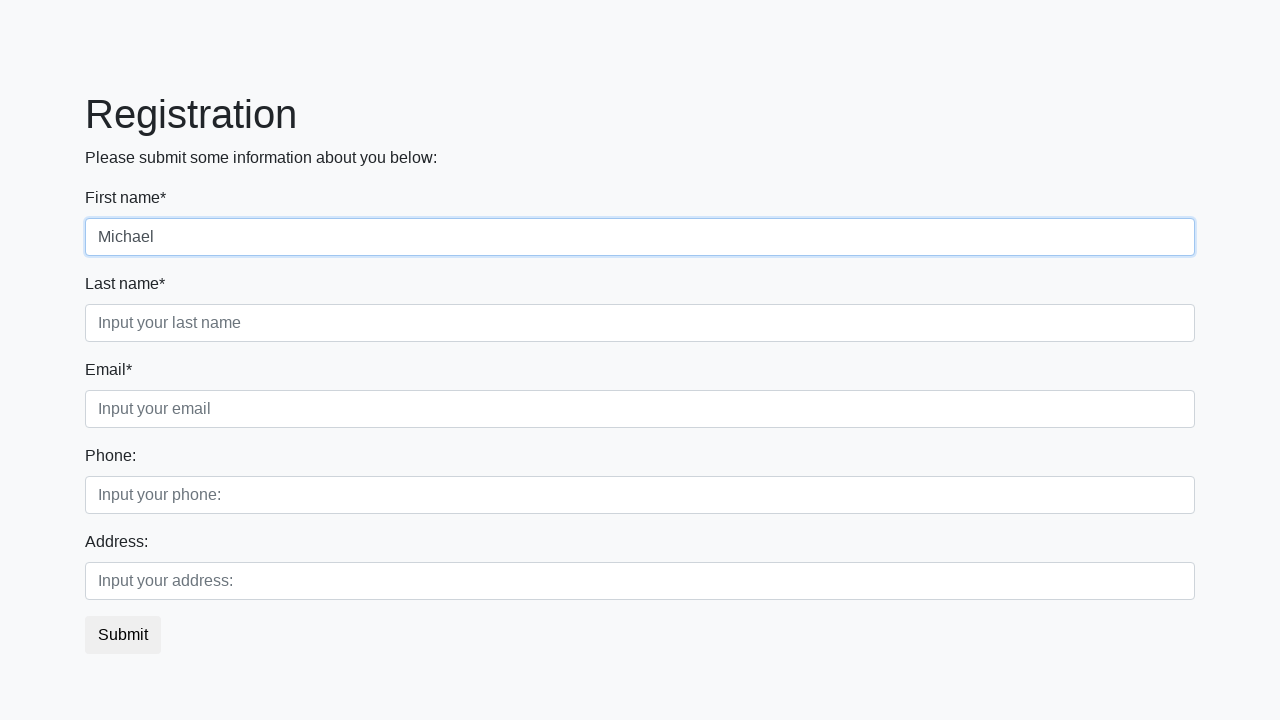

Filled last name field with 'Thompson' on .first_block > :nth-child(2) > input
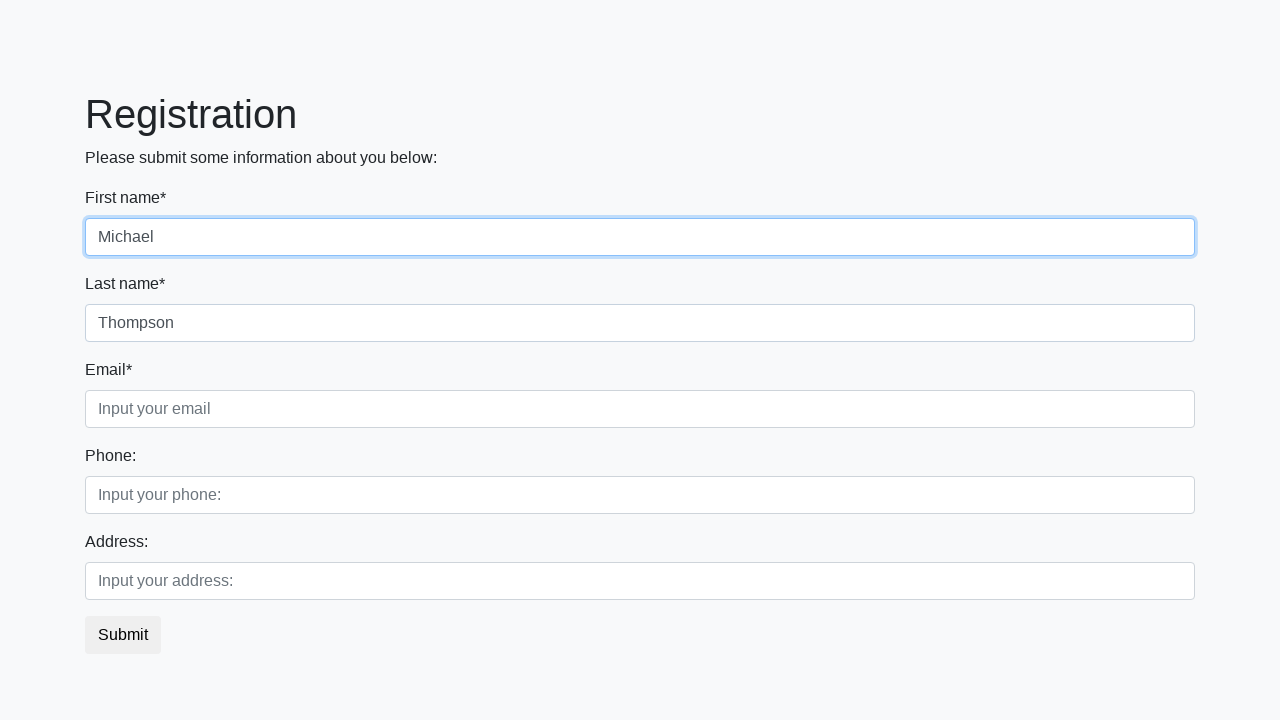

Filled email field with 'michael.thompson@example.com' on .first_block > :nth-child(3) > input
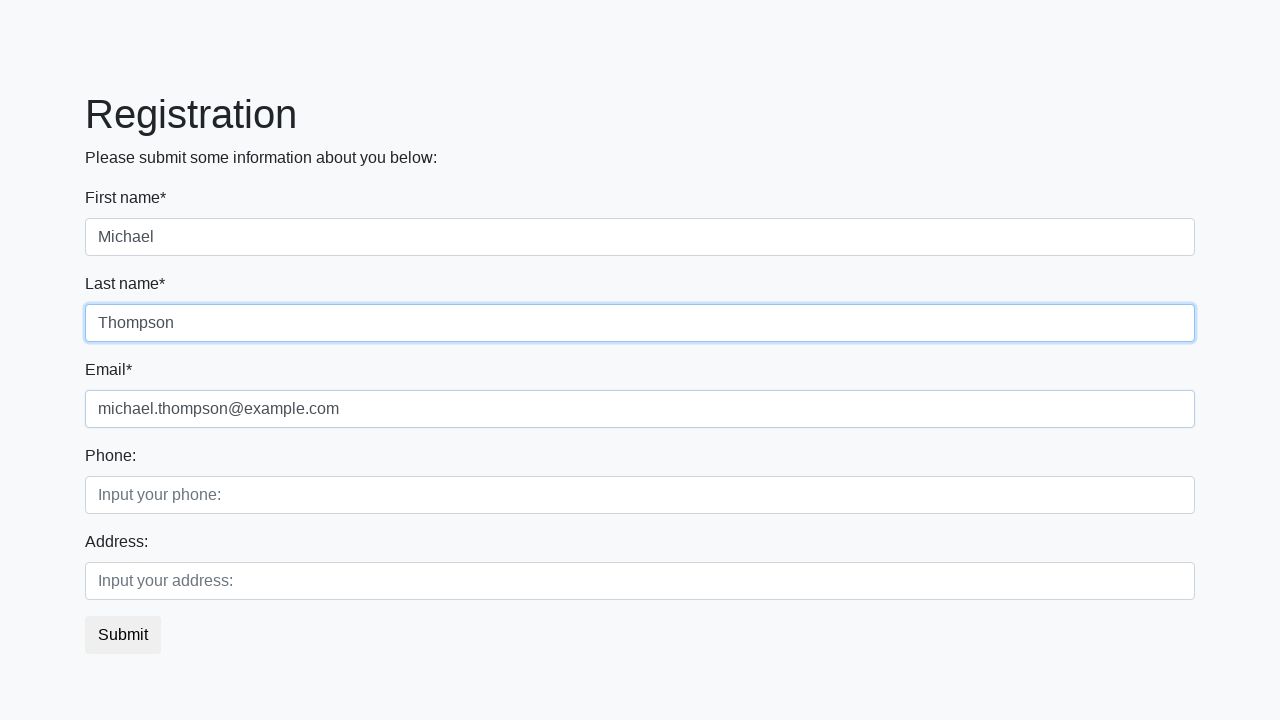

Filled phone field with '555-123-4567' on .second_block > :nth-child(1) > input
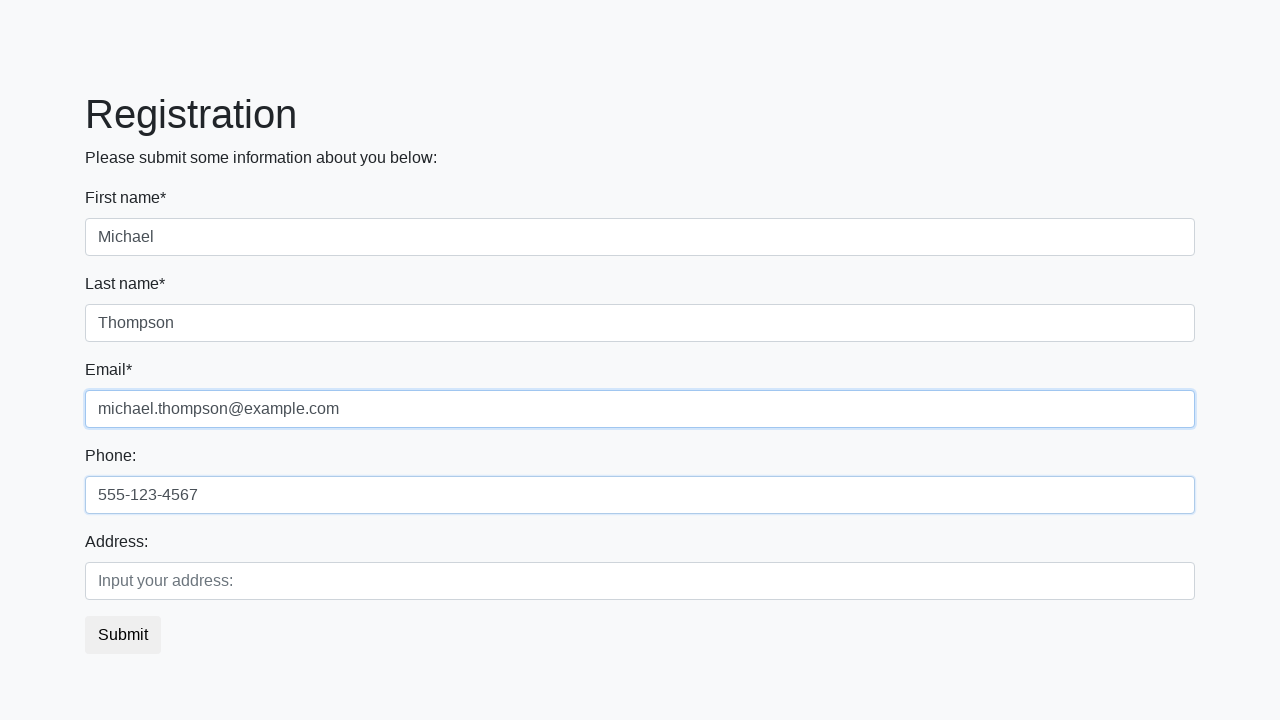

Filled address field with '123 Oak Street, Portland' on .second_block > :nth-child(2) > input
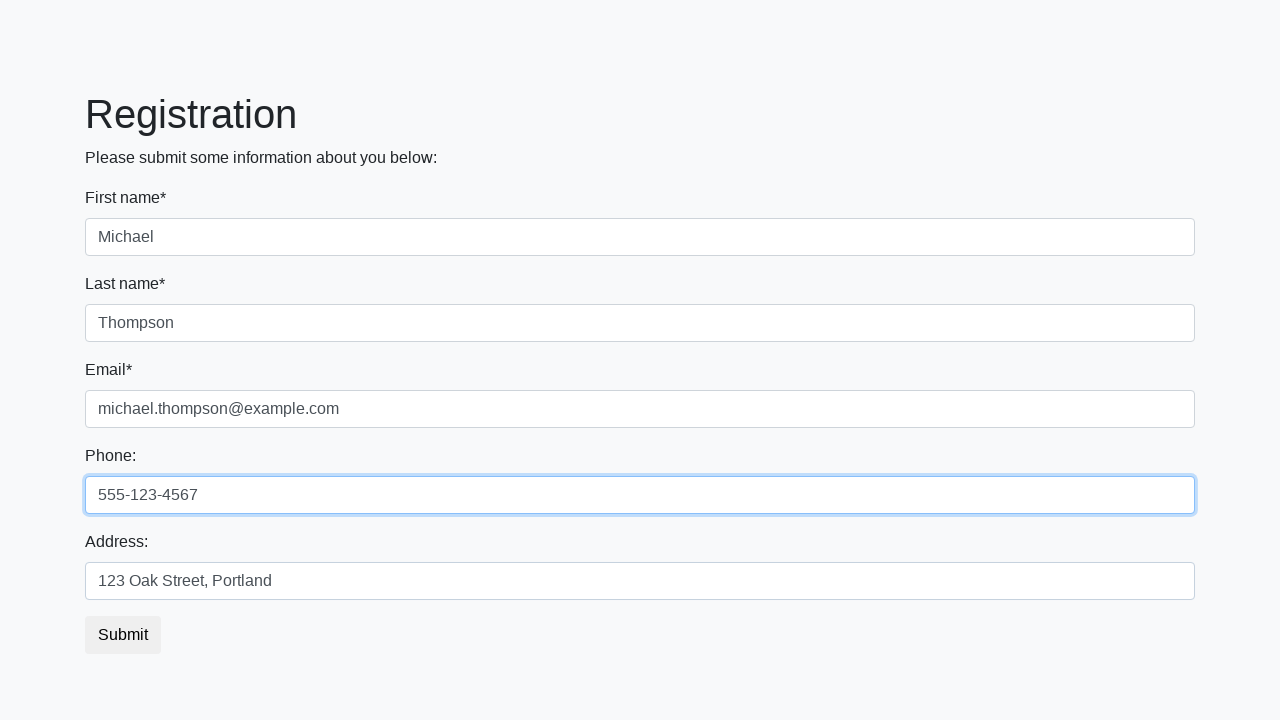

Clicked submit button to register at (123, 635) on button.btn
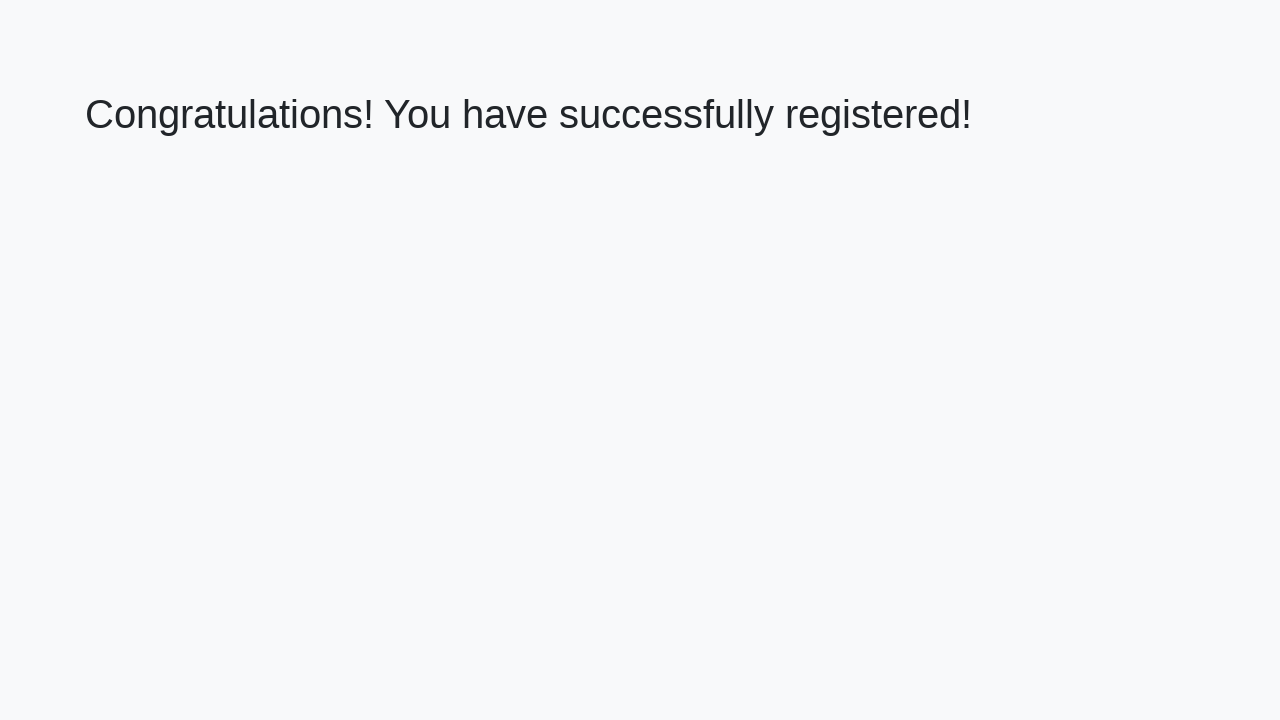

Verified successful registration message appeared
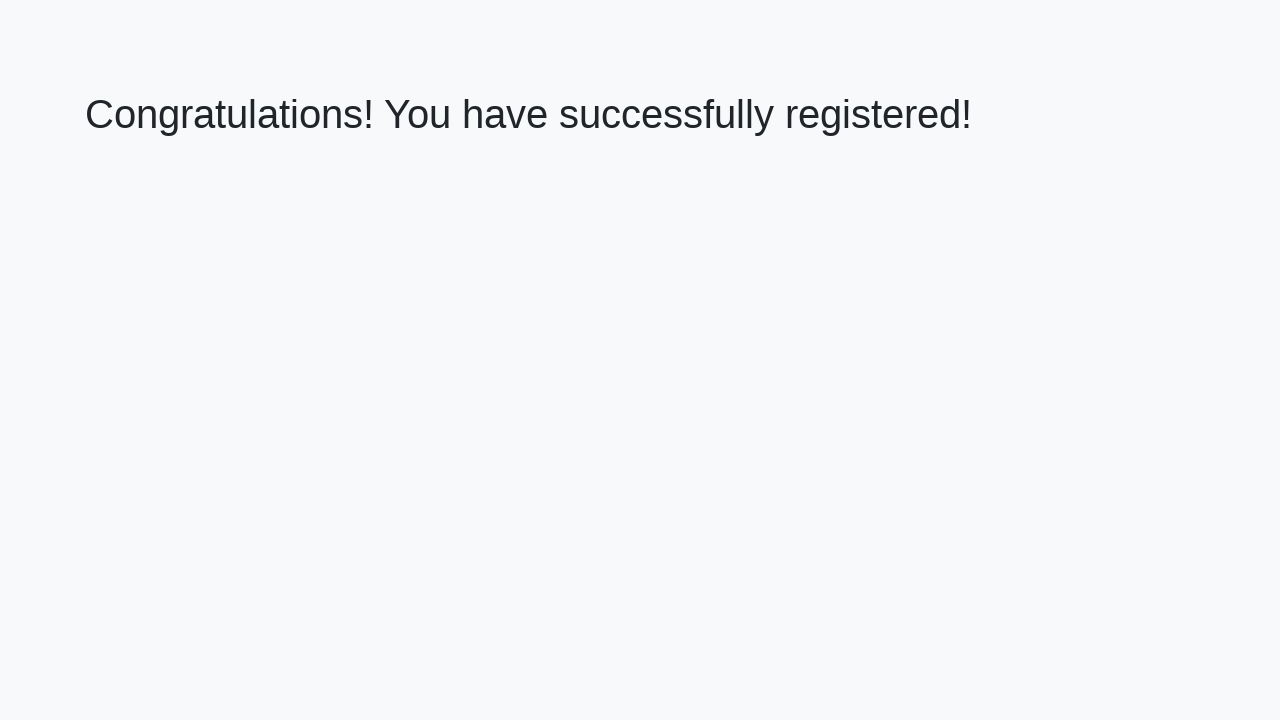

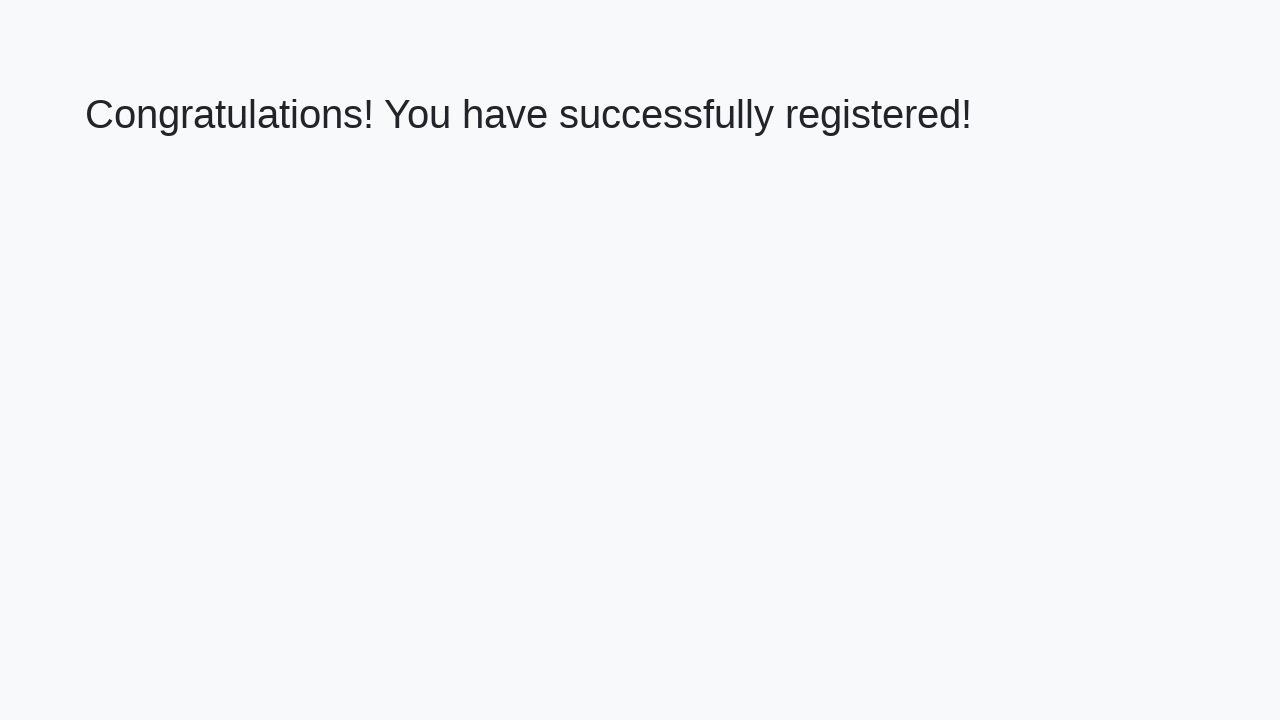